Tests JavaScript prompt alert functionality by opening a prompt alert, entering text, and accepting it

Starting URL: https://v1.training-support.net/selenium/javascript-alerts

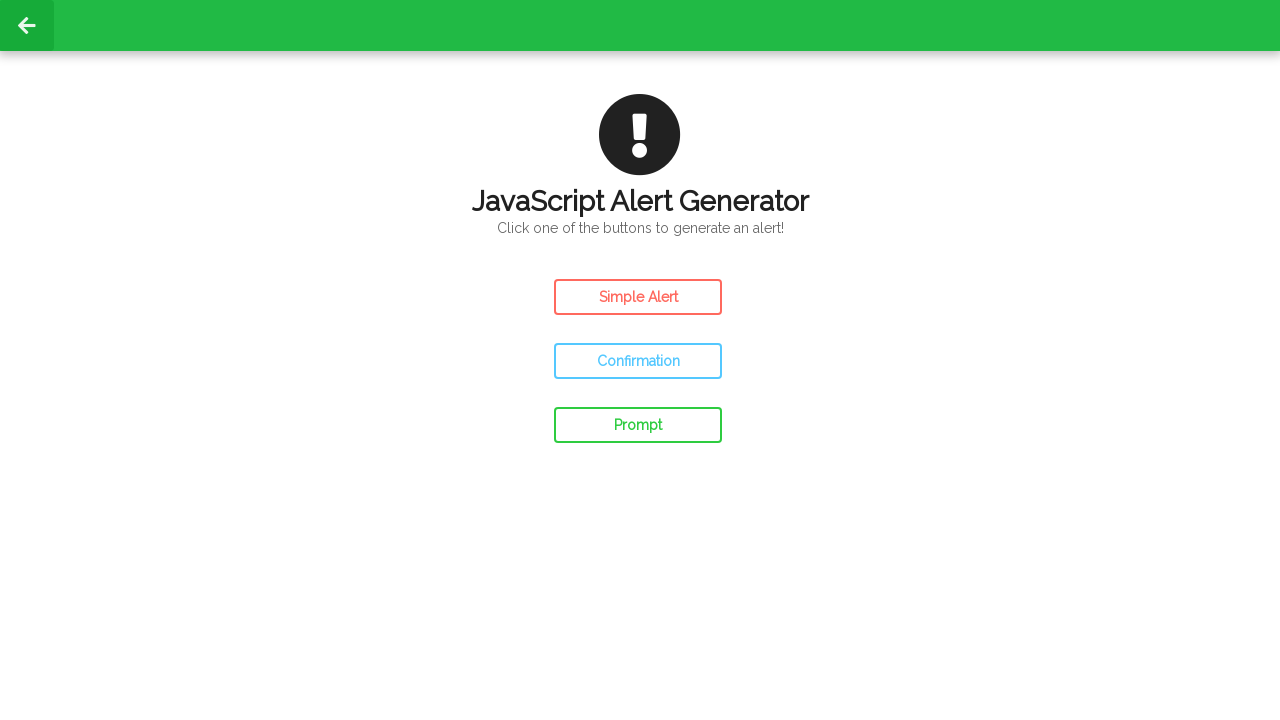

Clicked the prompt button at (638, 425) on #prompt
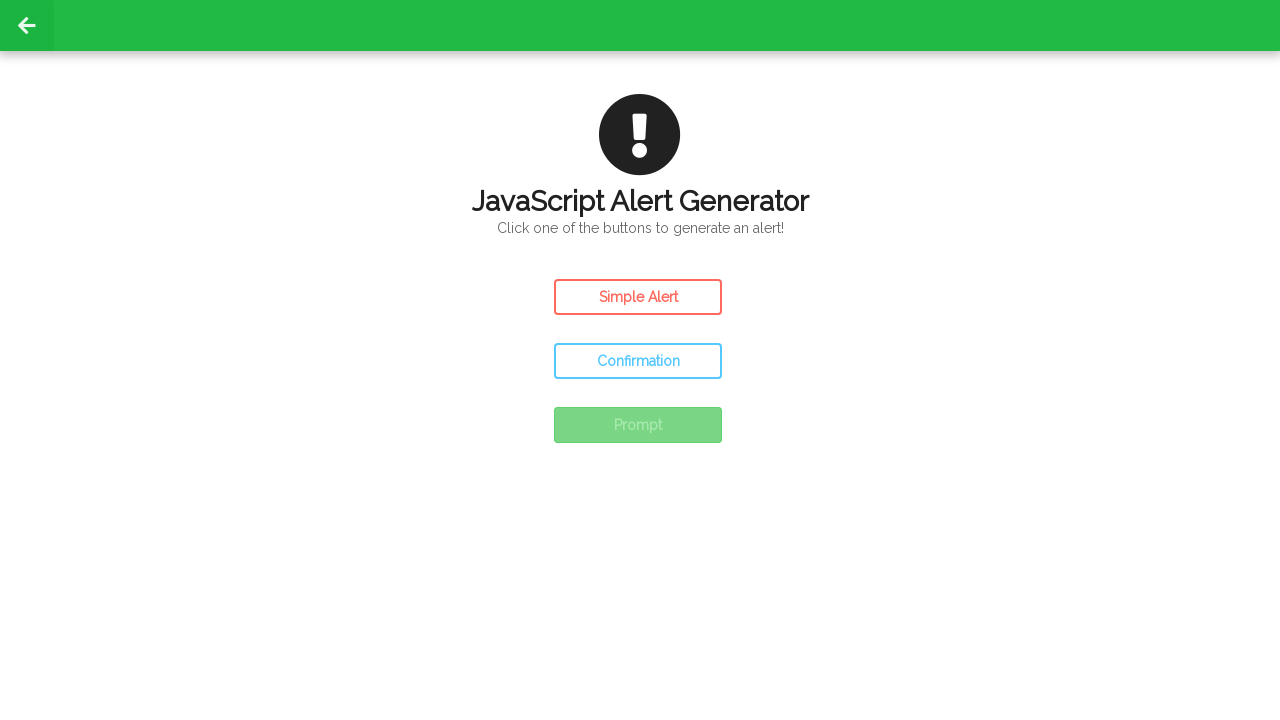

Set up dialog handler to accept prompt with 'Awesome!' text
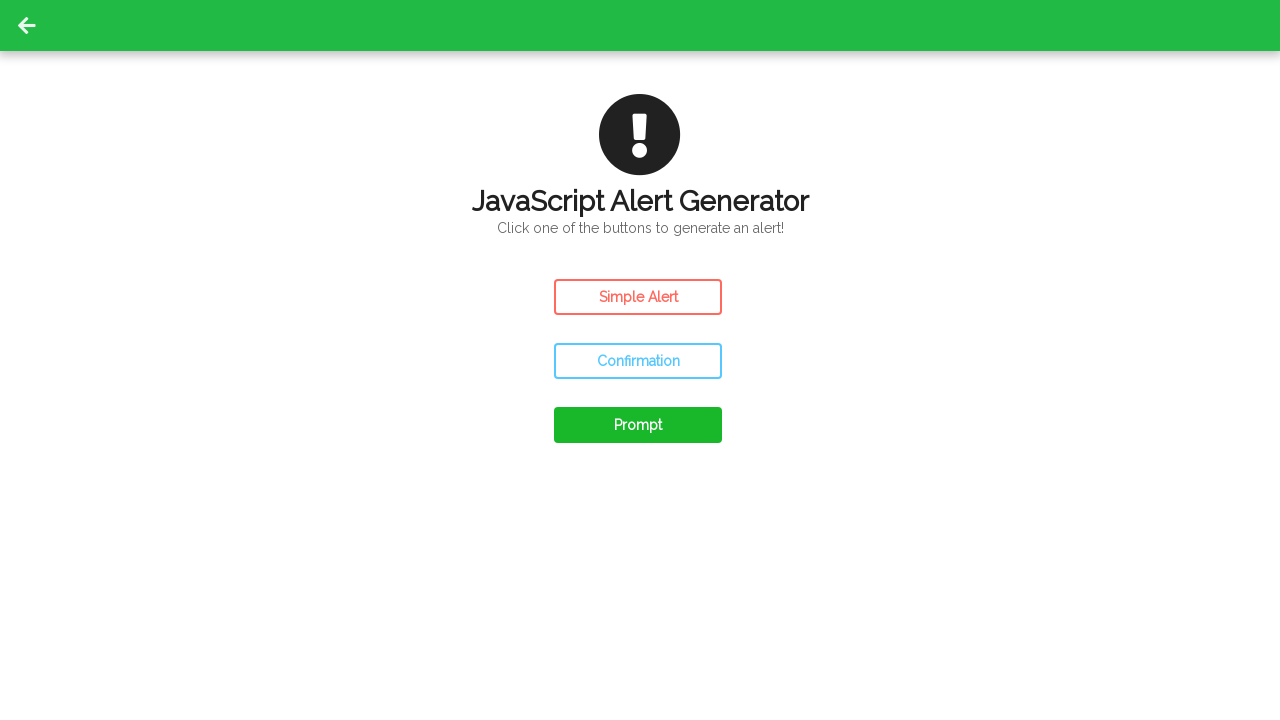

Evaluated JavaScript to trigger prompt alert and store result
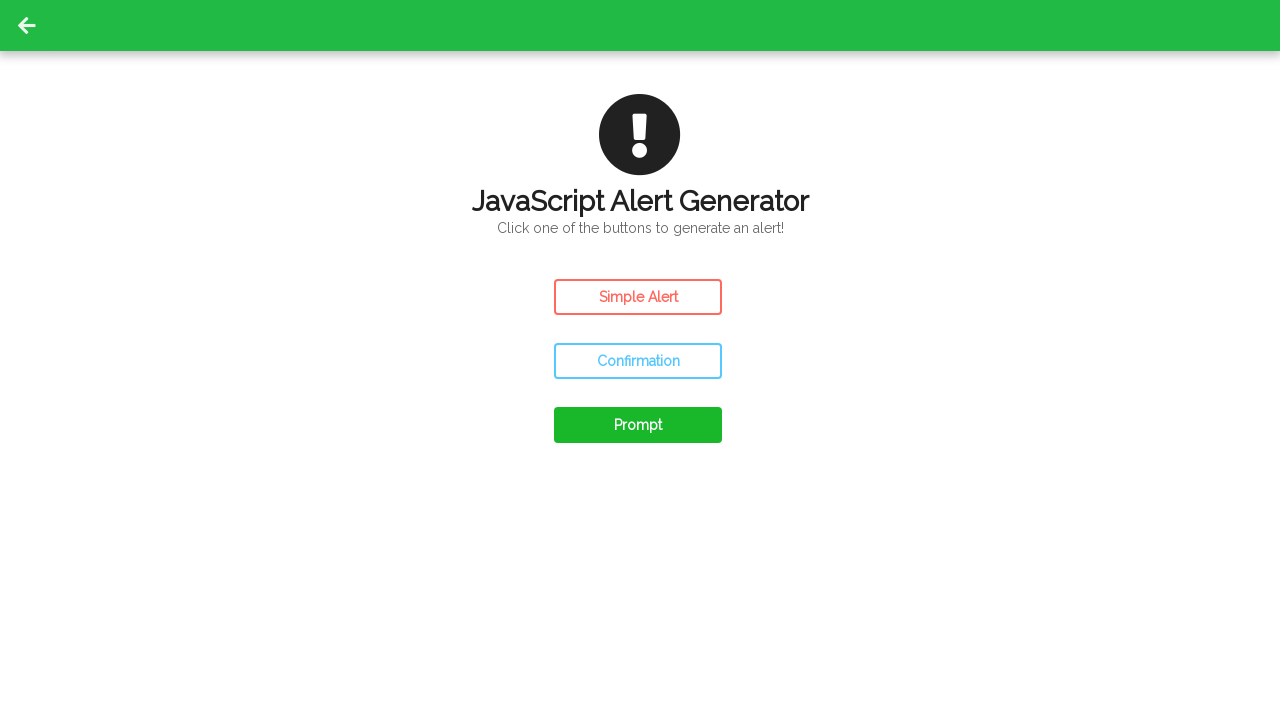

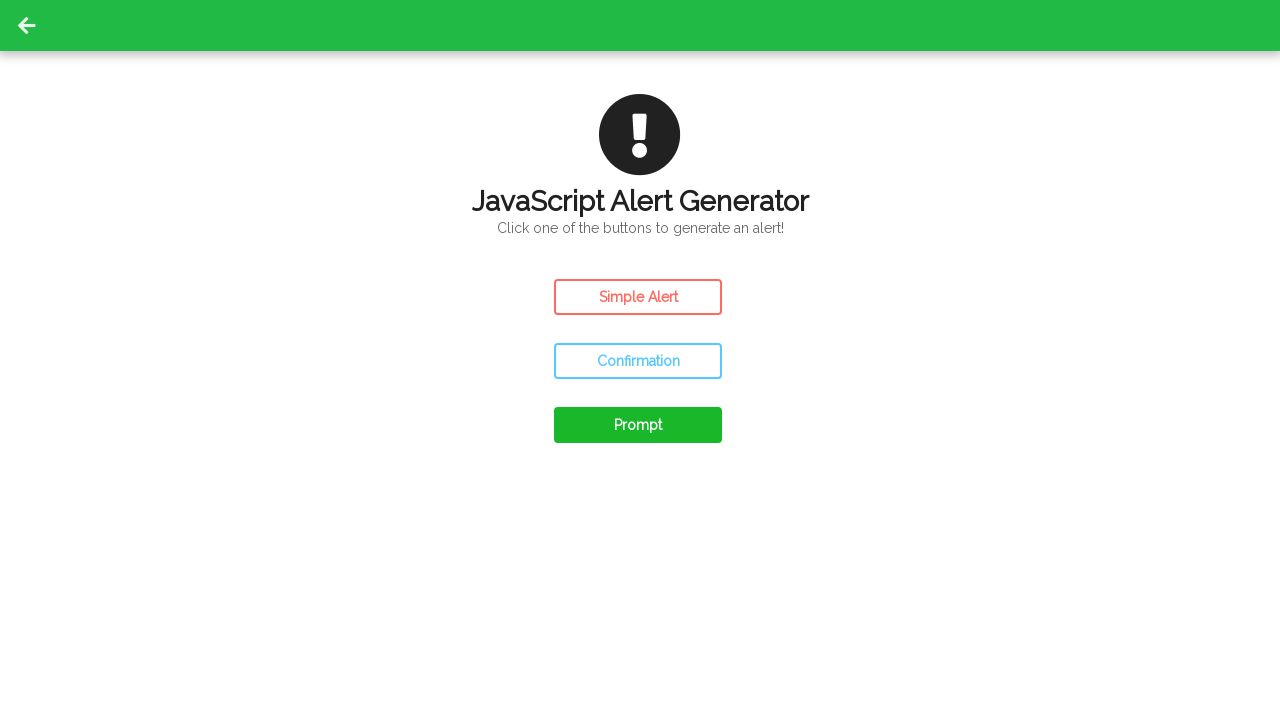